Tests that text with a random ID is present on the dynamic properties page

Starting URL: https://demoqa.com/dynamic-properties

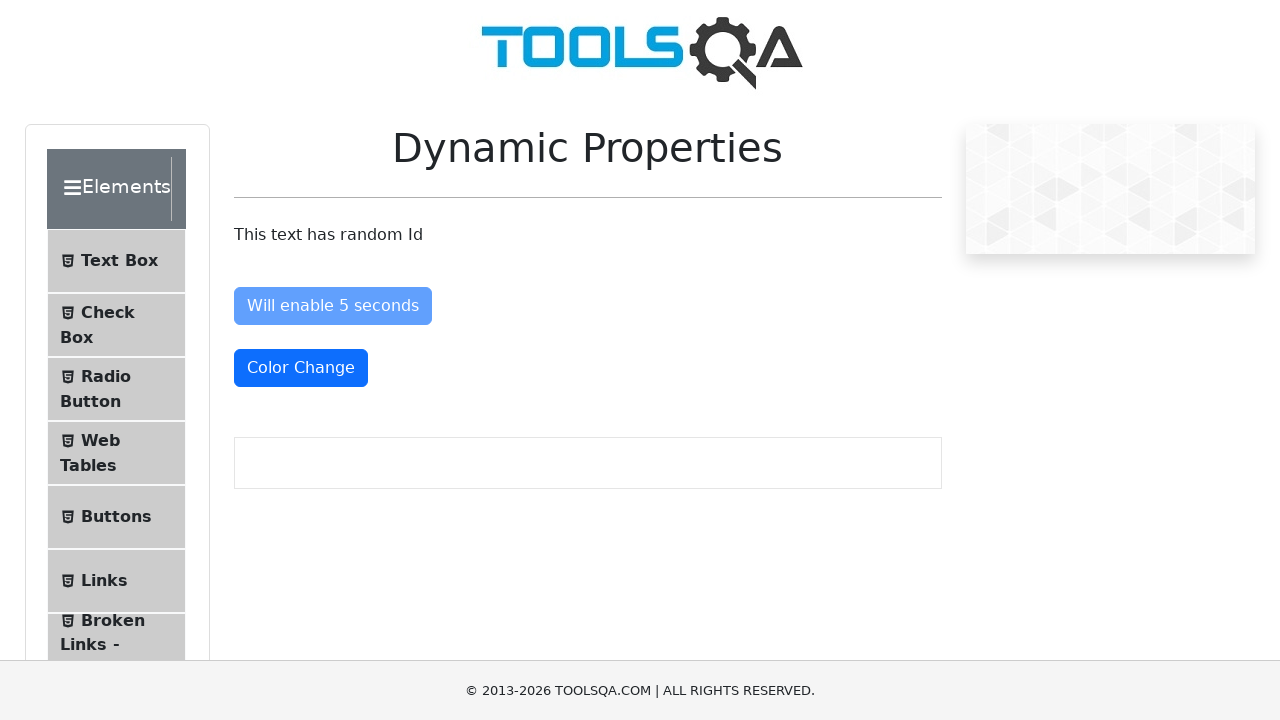

Waited for paragraph with random ID text to be present on the dynamic properties page
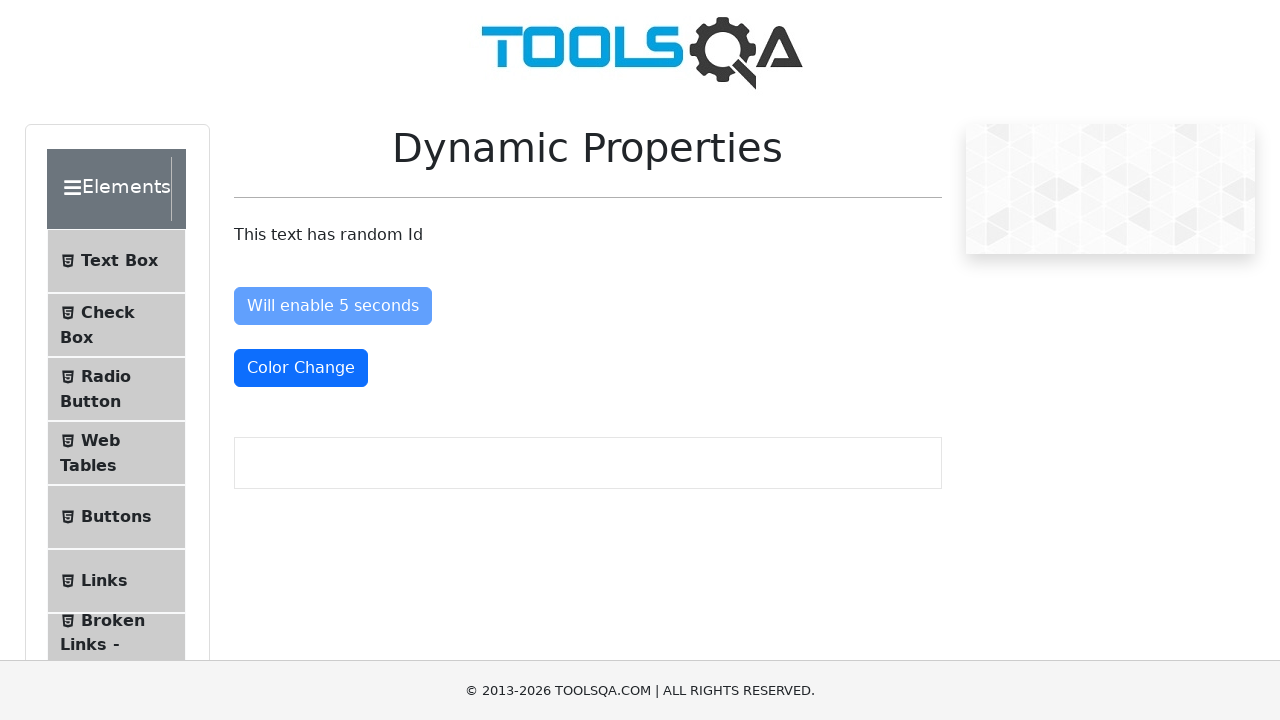

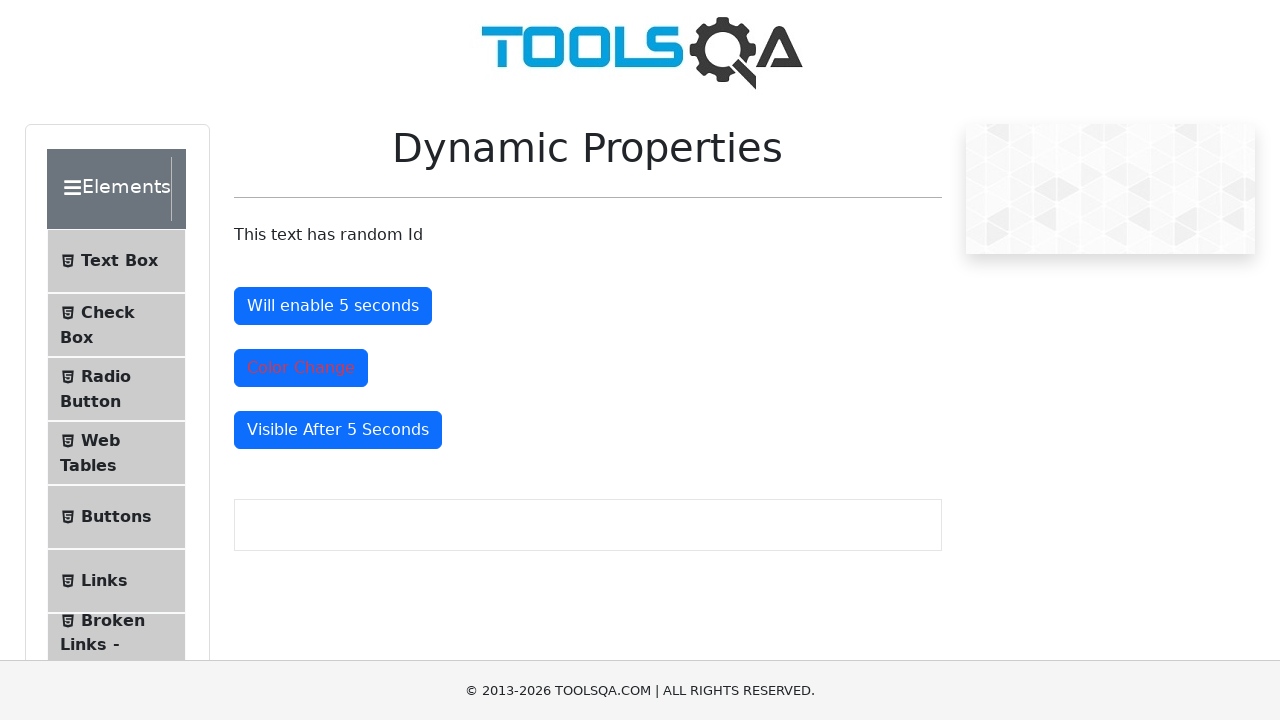